Tests the Browser Windows functionality on demoqa.com by navigating to the Alerts, Frame & Windows section, clicking on Browser Windows, and opening a new tab.

Starting URL: https://demoqa.com/

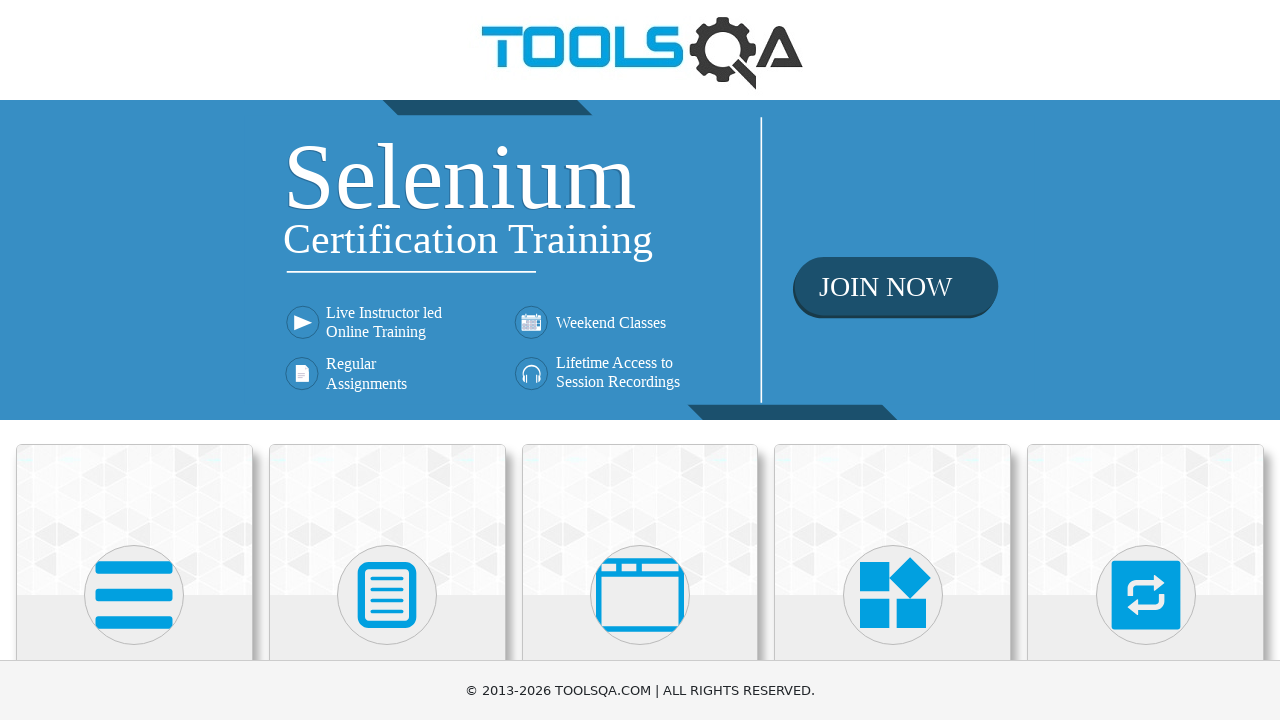

Clicked on 'Alerts, Frame & Windows' card/menu item at (640, 360) on text=Alerts, Frame & Windows
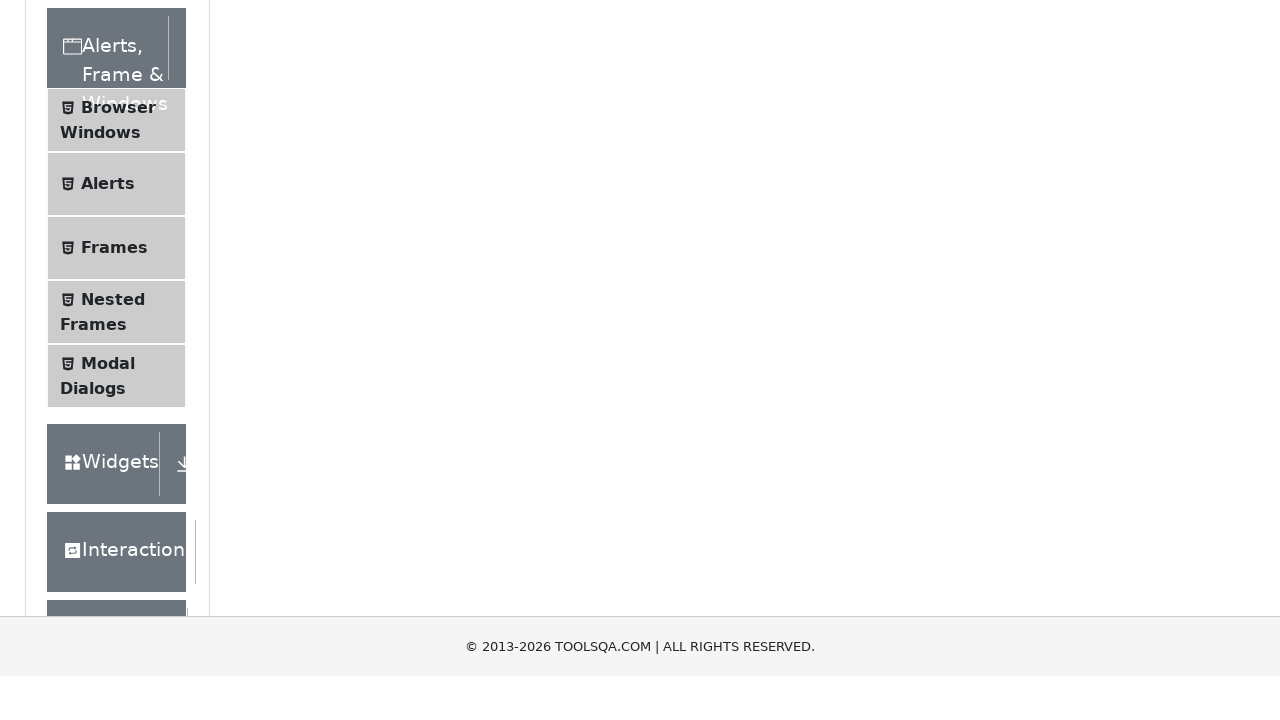

Clicked on 'Browser Windows' submenu item at (118, 424) on text=Browser Windows
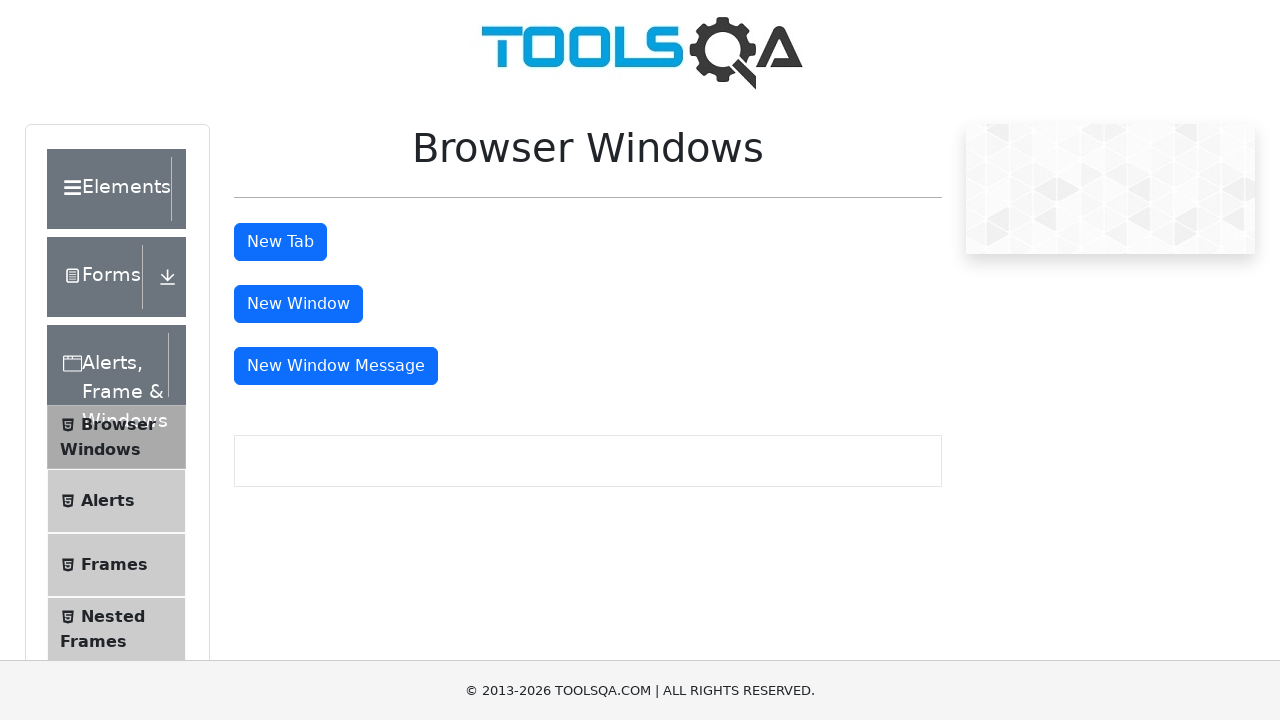

Clicked on 'New Tab' button at (280, 242) on #tabButton
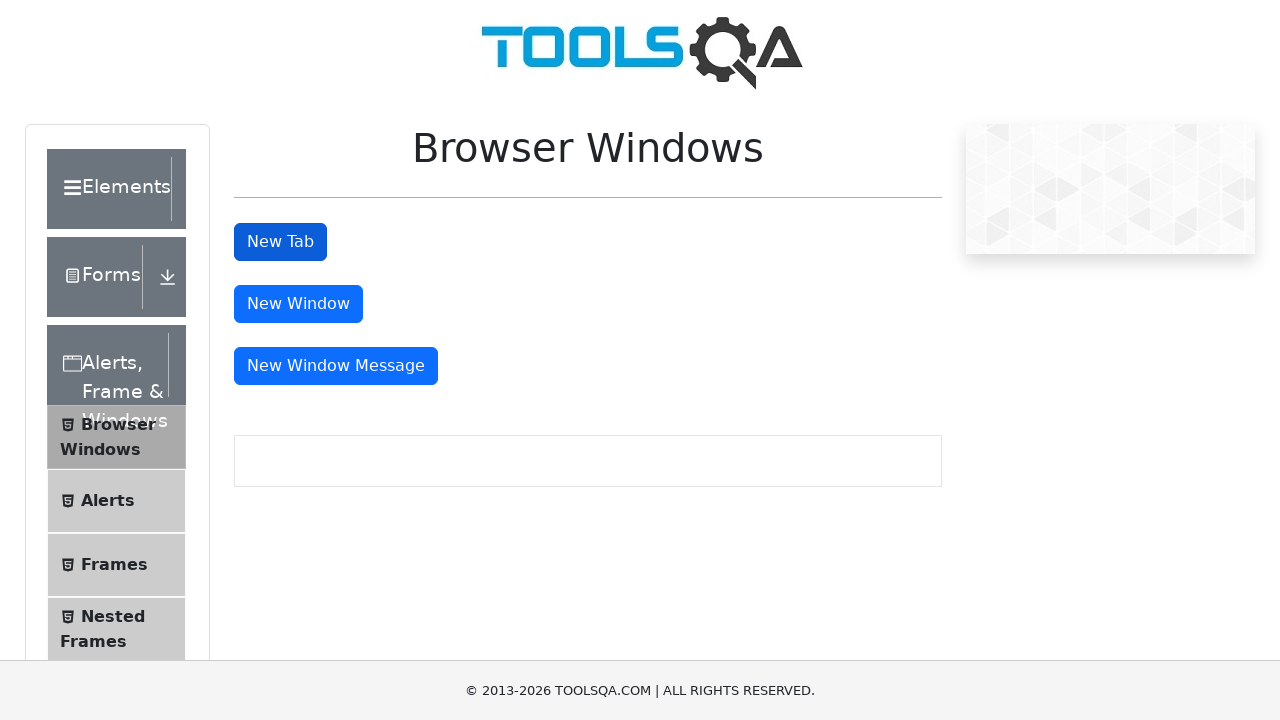

Clicked 'New Tab' button and waiting for new page to open at (280, 242) on #tabButton
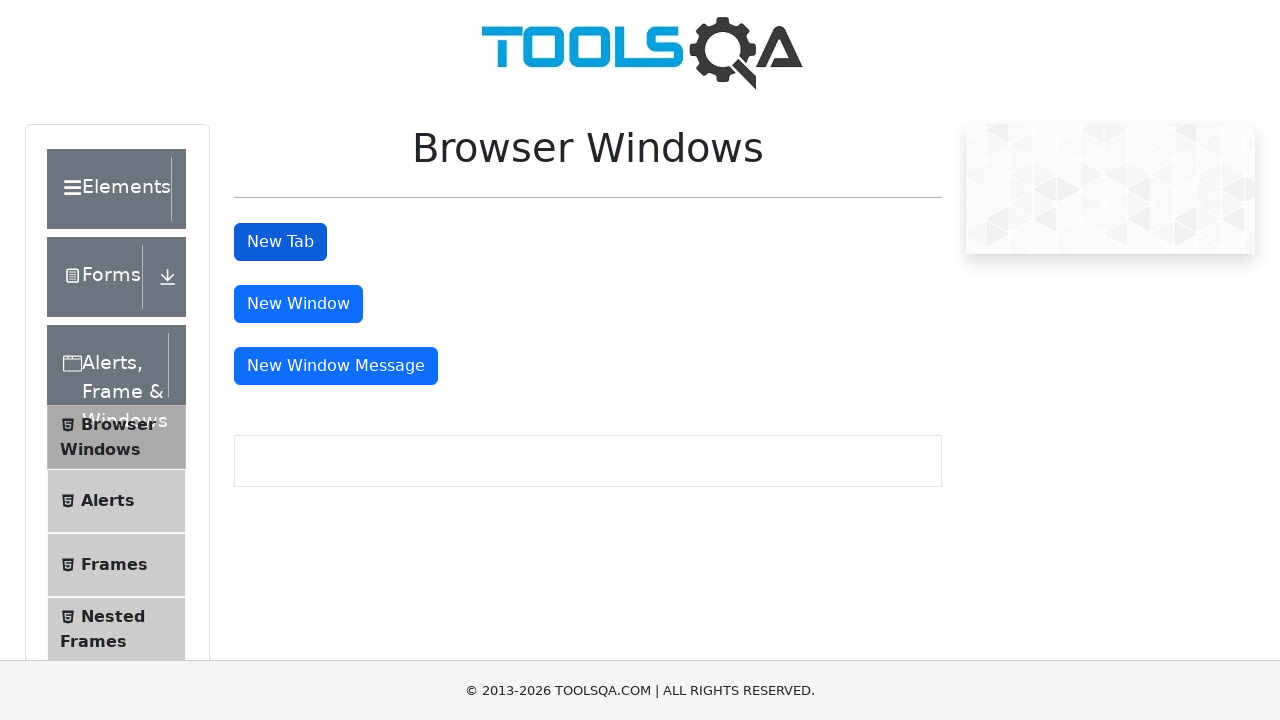

New tab opened and page loaded
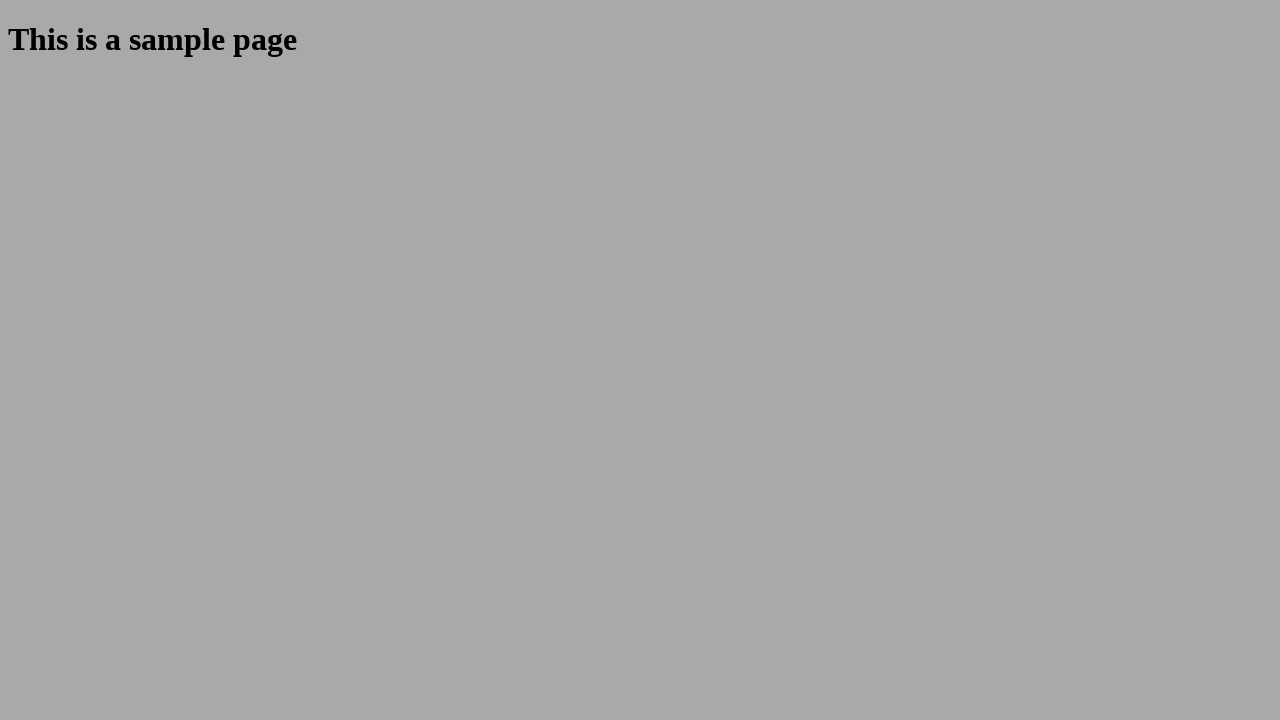

Verified sample heading is present in new tab
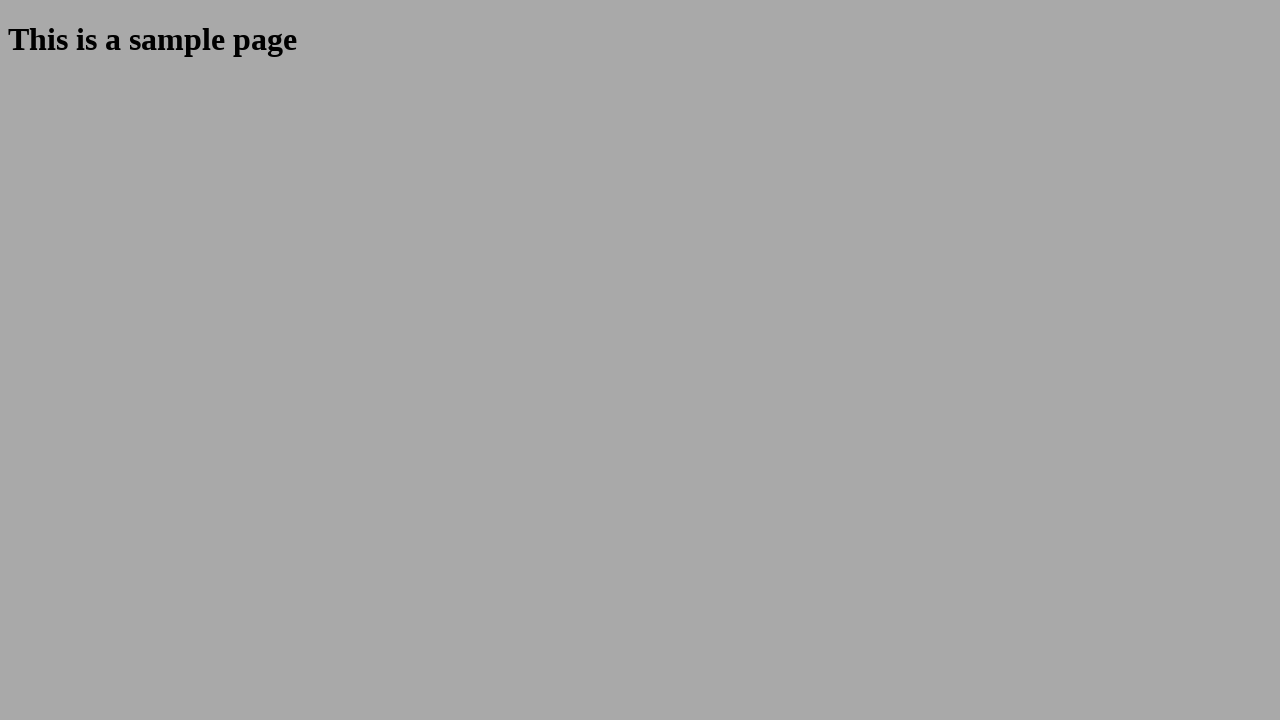

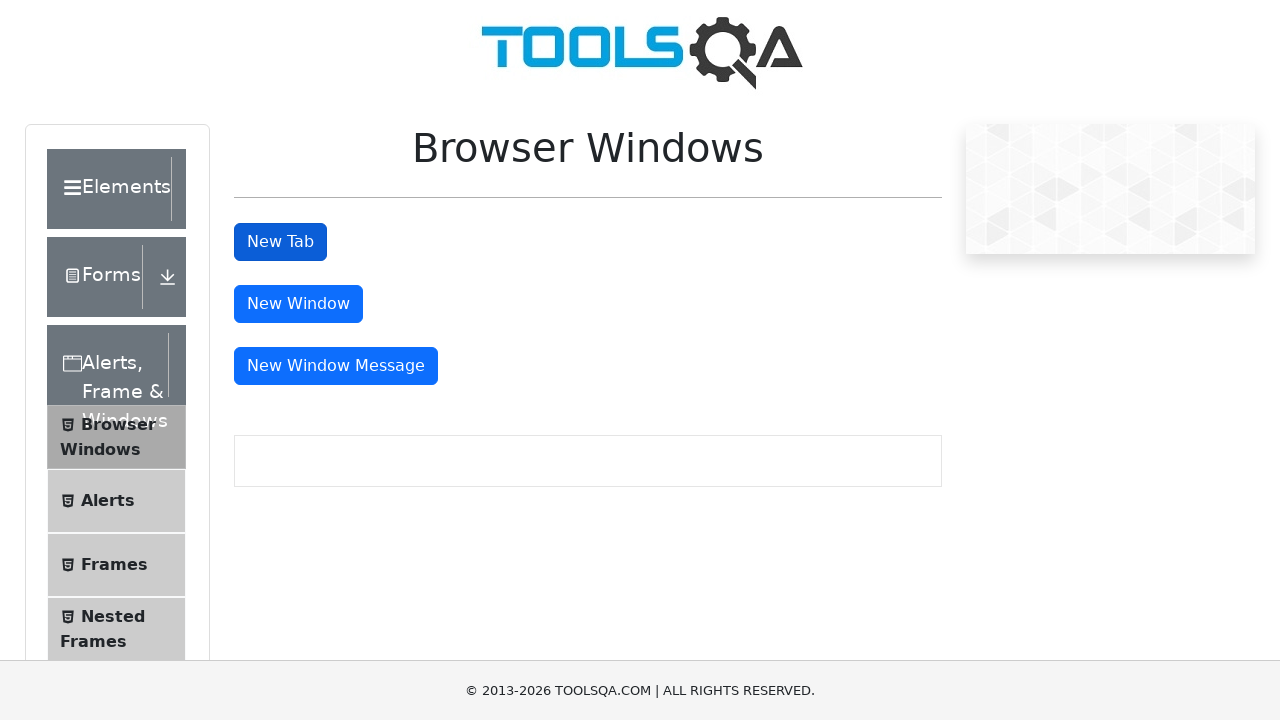